Navigates to the RNZ (Radio New Zealand) news website and clicks on the first news digest item to view a news article, then verifies the article headline is displayed.

Starting URL: https://www.rnz.co.nz/

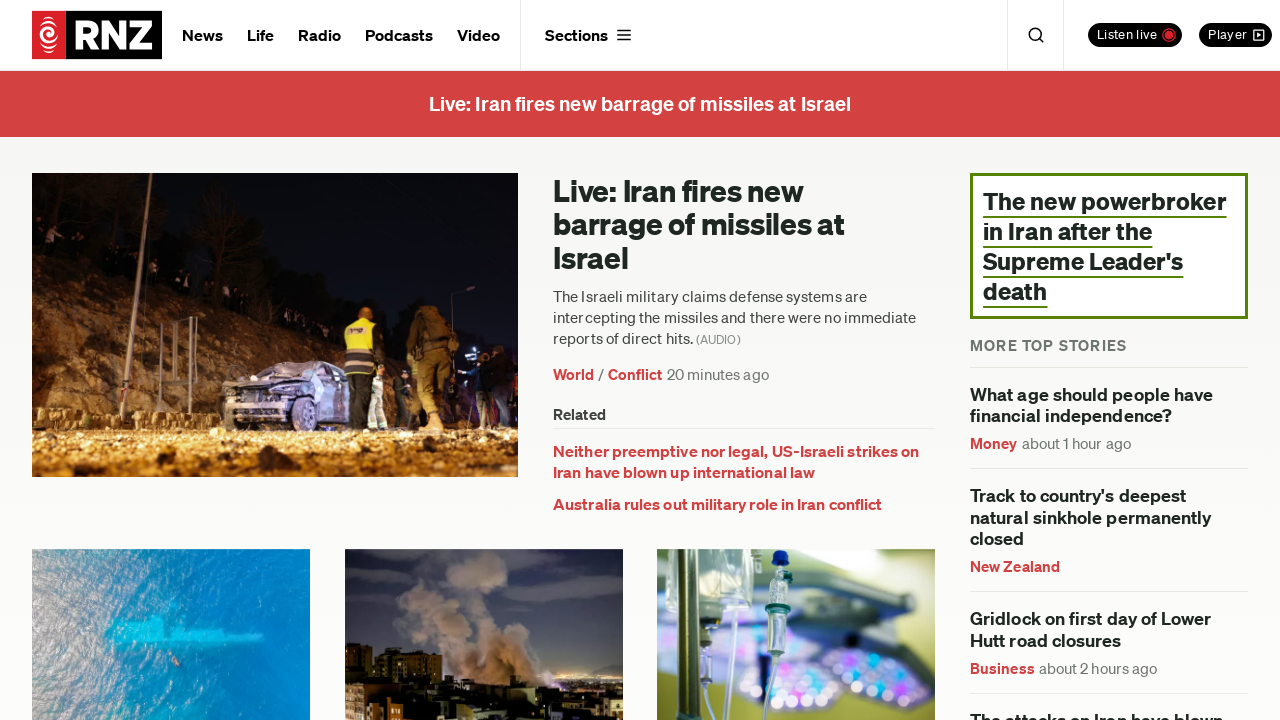

Waited 3 seconds for RNZ page to load
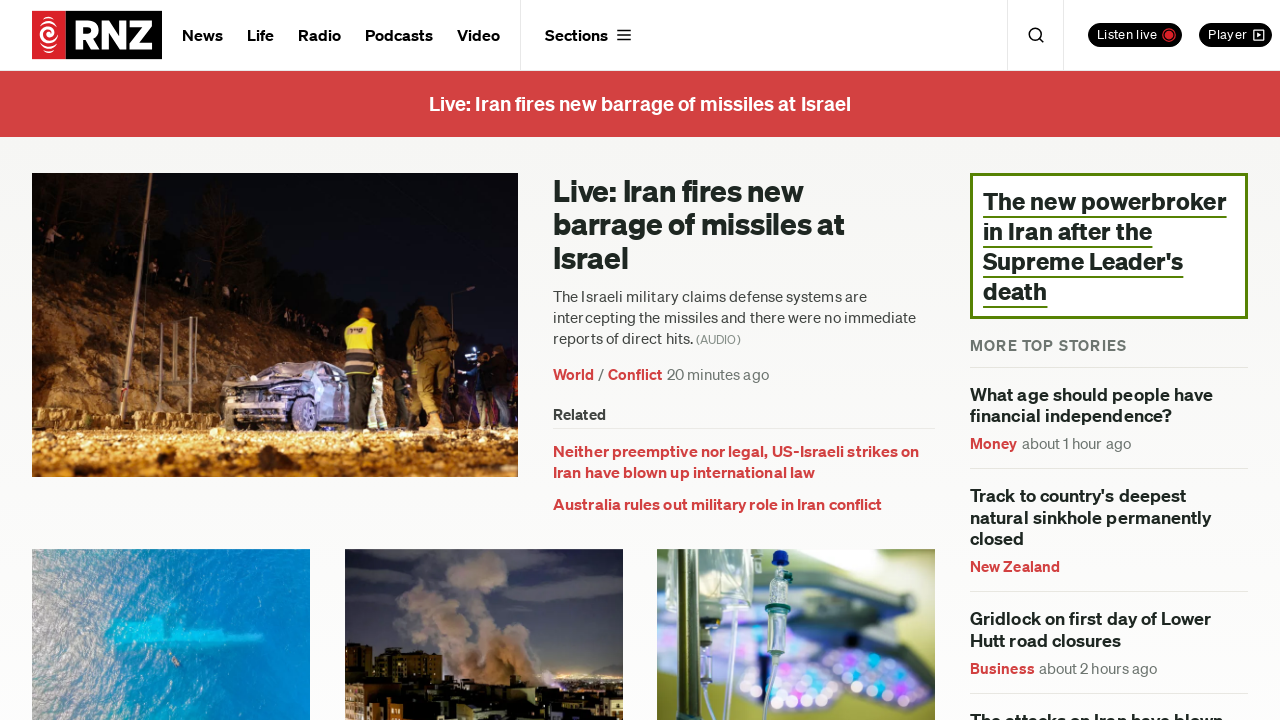

Clicked on the first news digest item at (484, 349) on div.o-digest--news >> nth=0
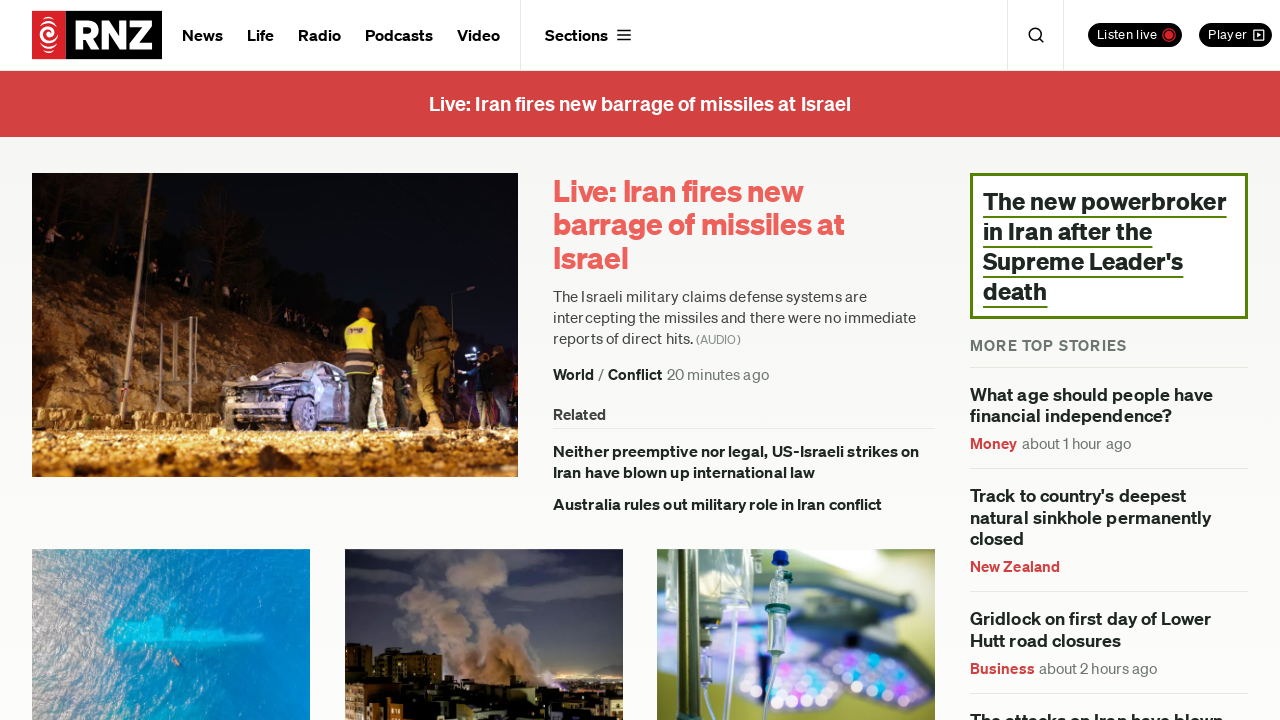

Article headline (h1) is now displayed
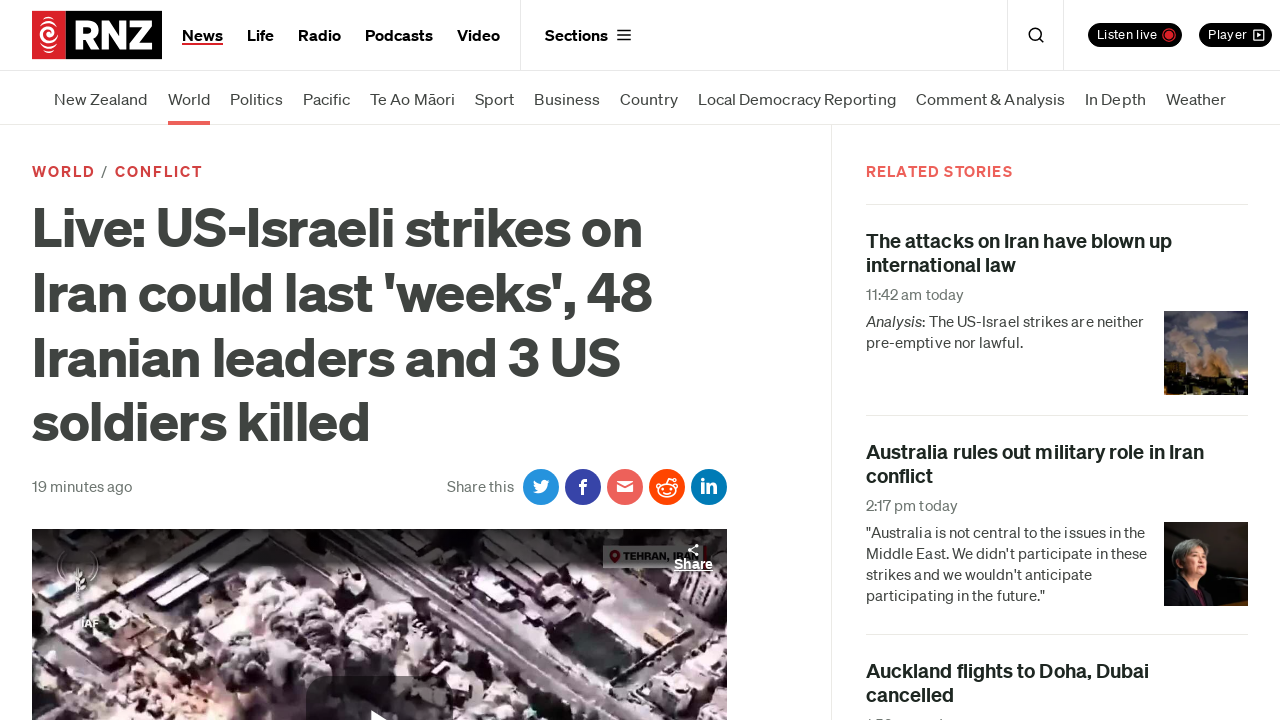

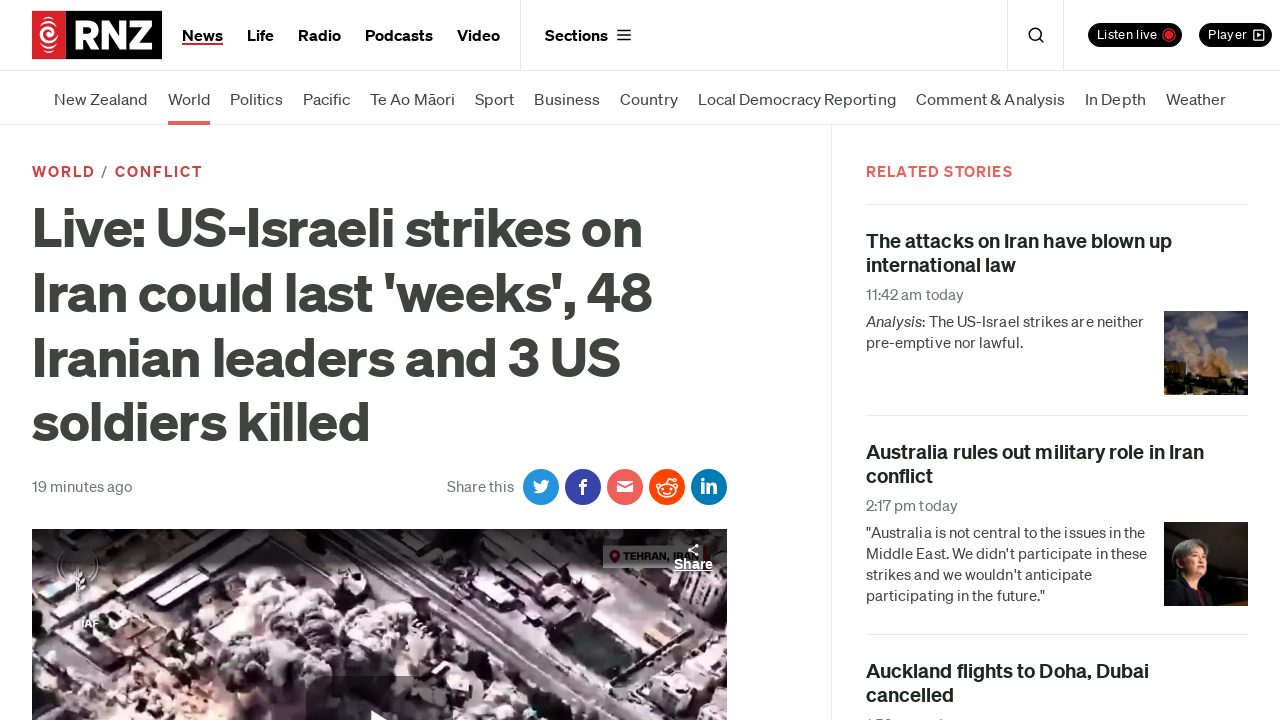